Tests adding todo items by filling the input and pressing Enter, verifying items appear in the list

Starting URL: https://demo.playwright.dev/todomvc

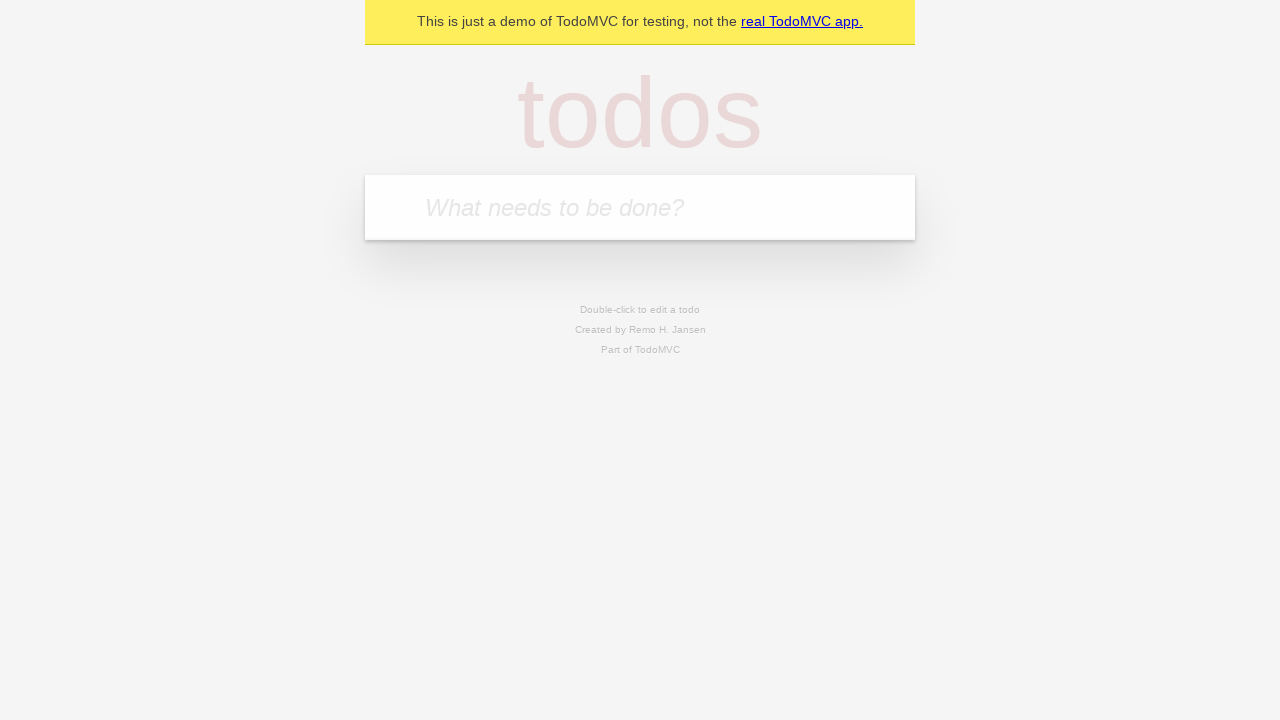

Filled todo input with 'buy some cheese' on internal:attr=[placeholder="What needs to be done?"i]
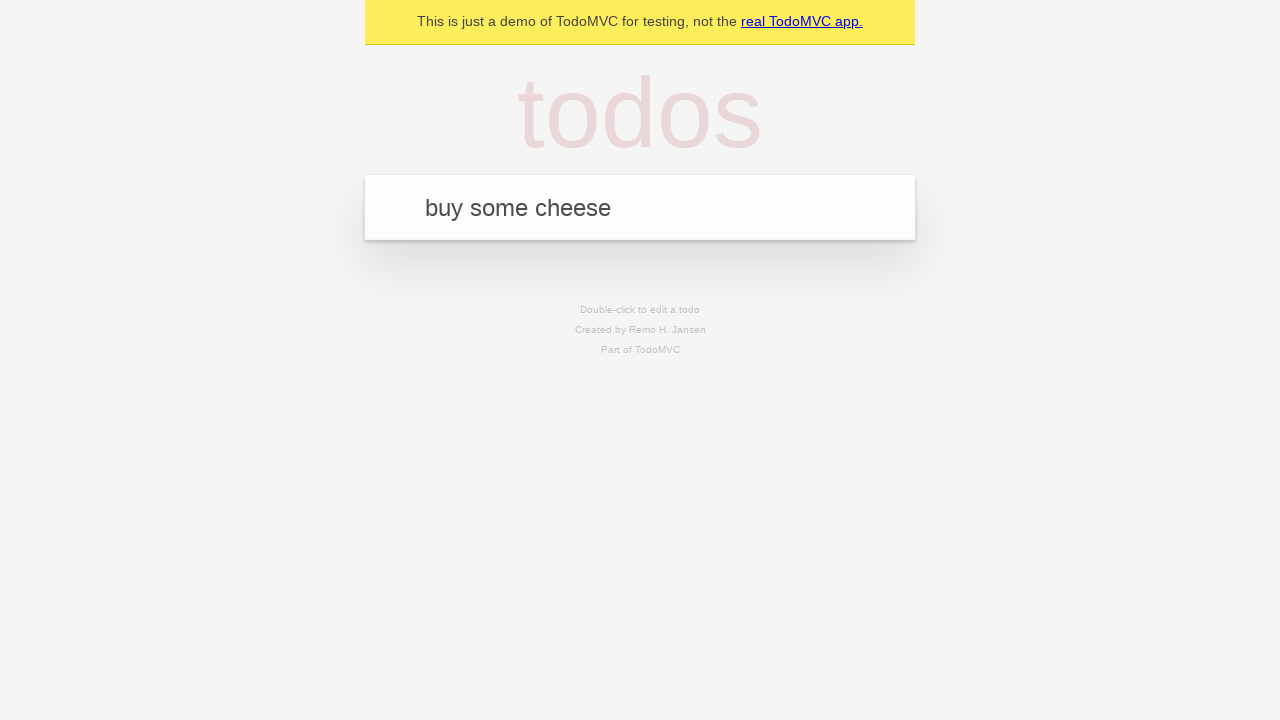

Pressed Enter to add first todo item on internal:attr=[placeholder="What needs to be done?"i]
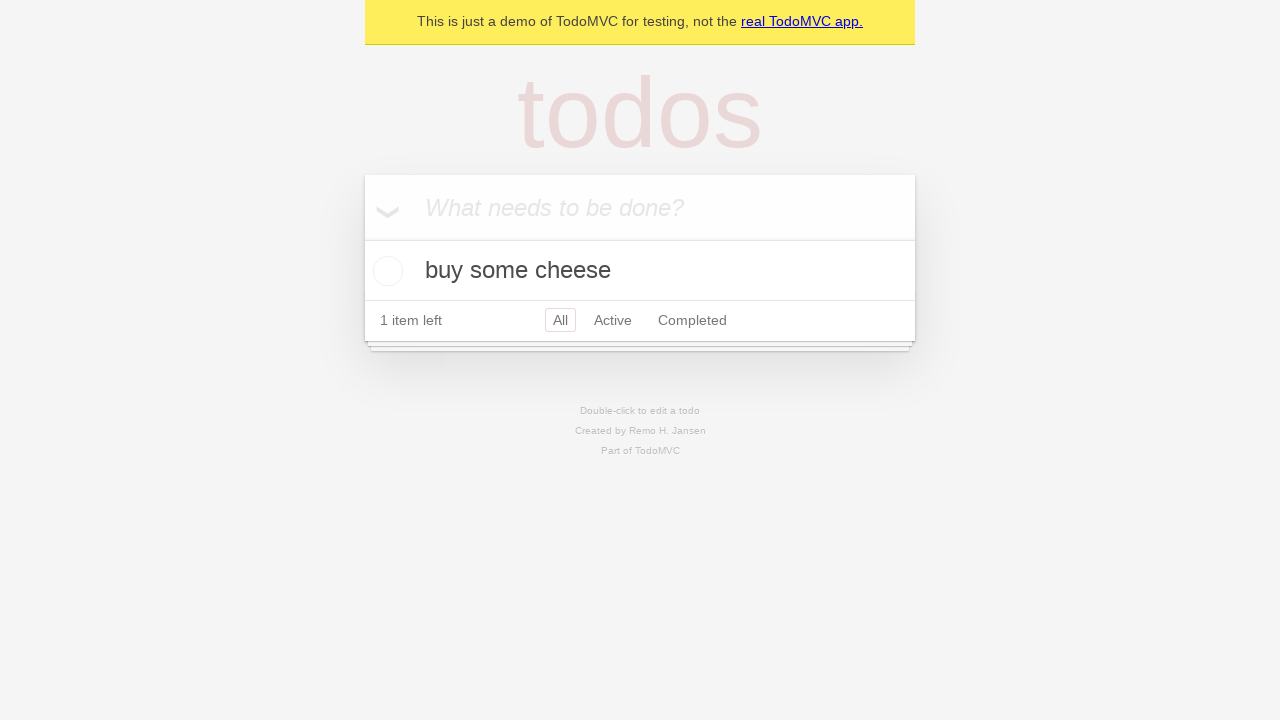

Verified first todo item appeared in the list
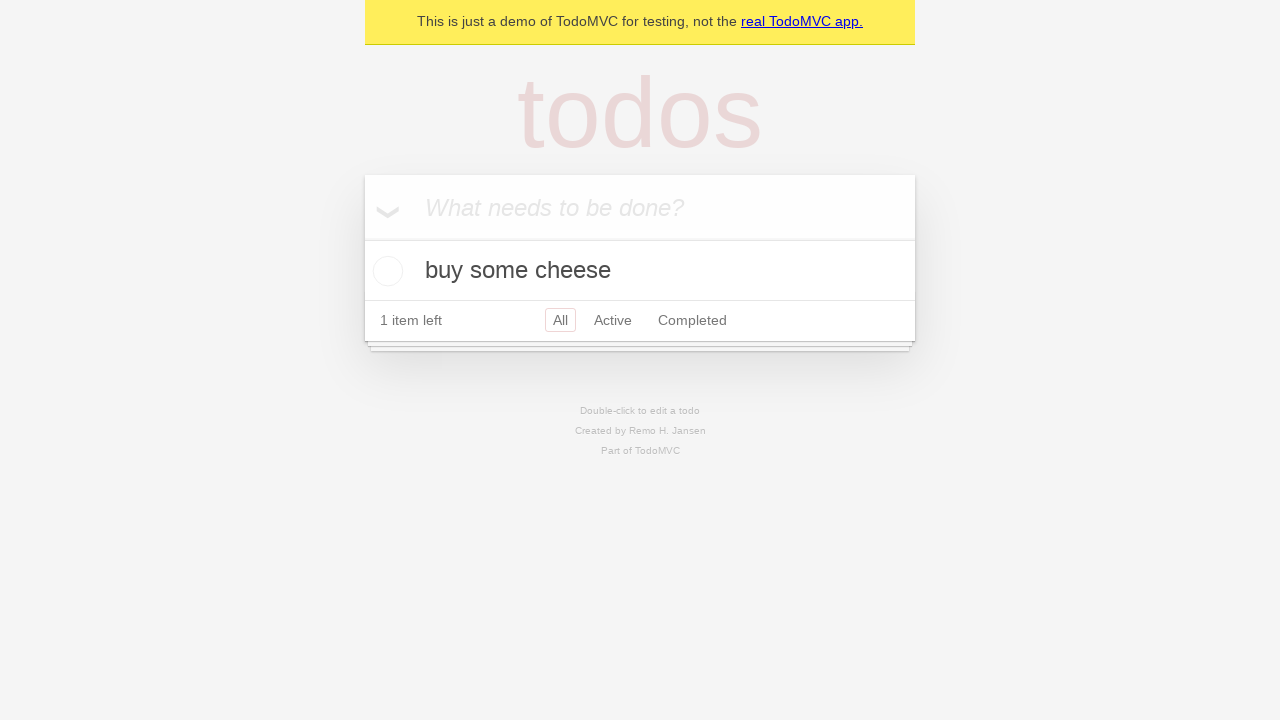

Filled todo input with 'feed the cat' on internal:attr=[placeholder="What needs to be done?"i]
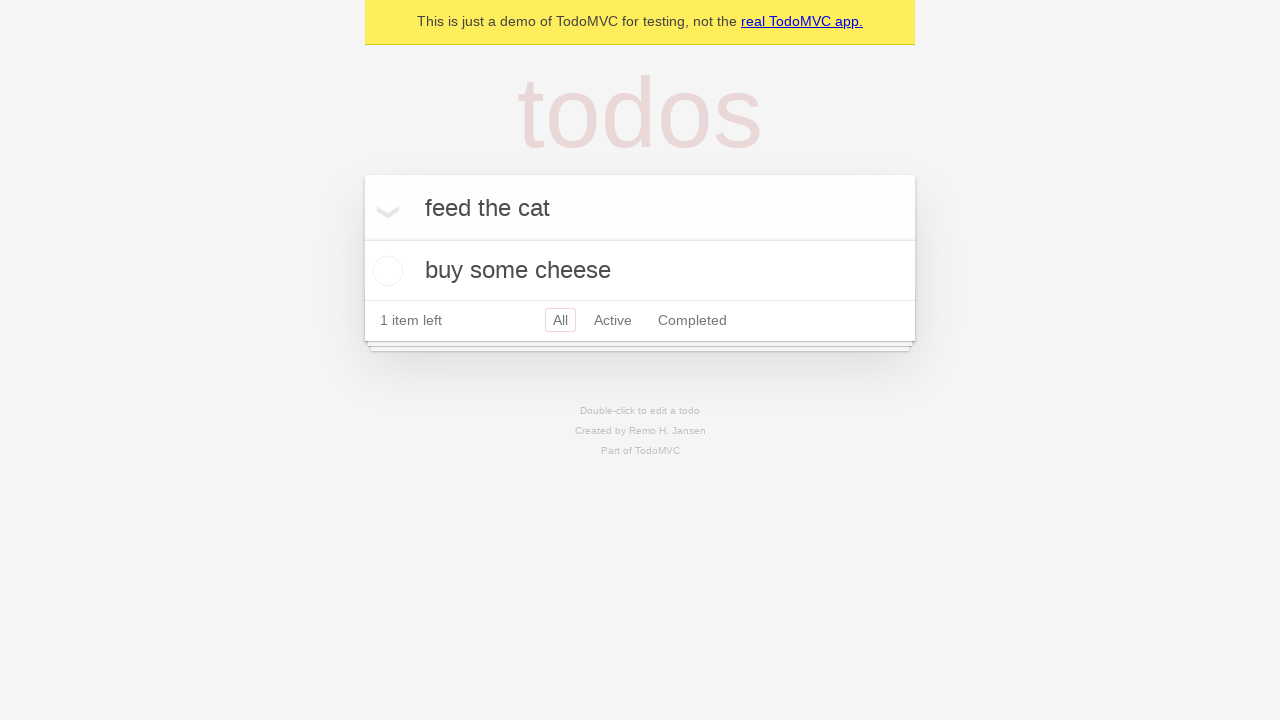

Pressed Enter to add second todo item on internal:attr=[placeholder="What needs to be done?"i]
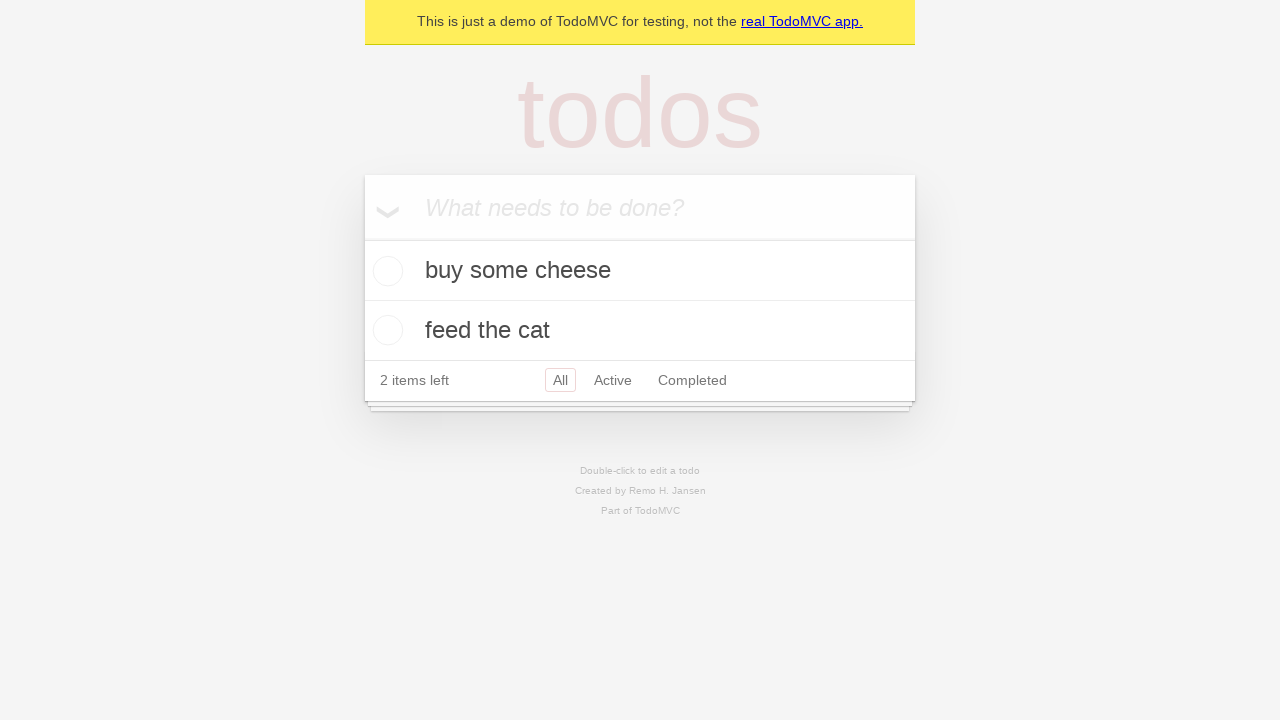

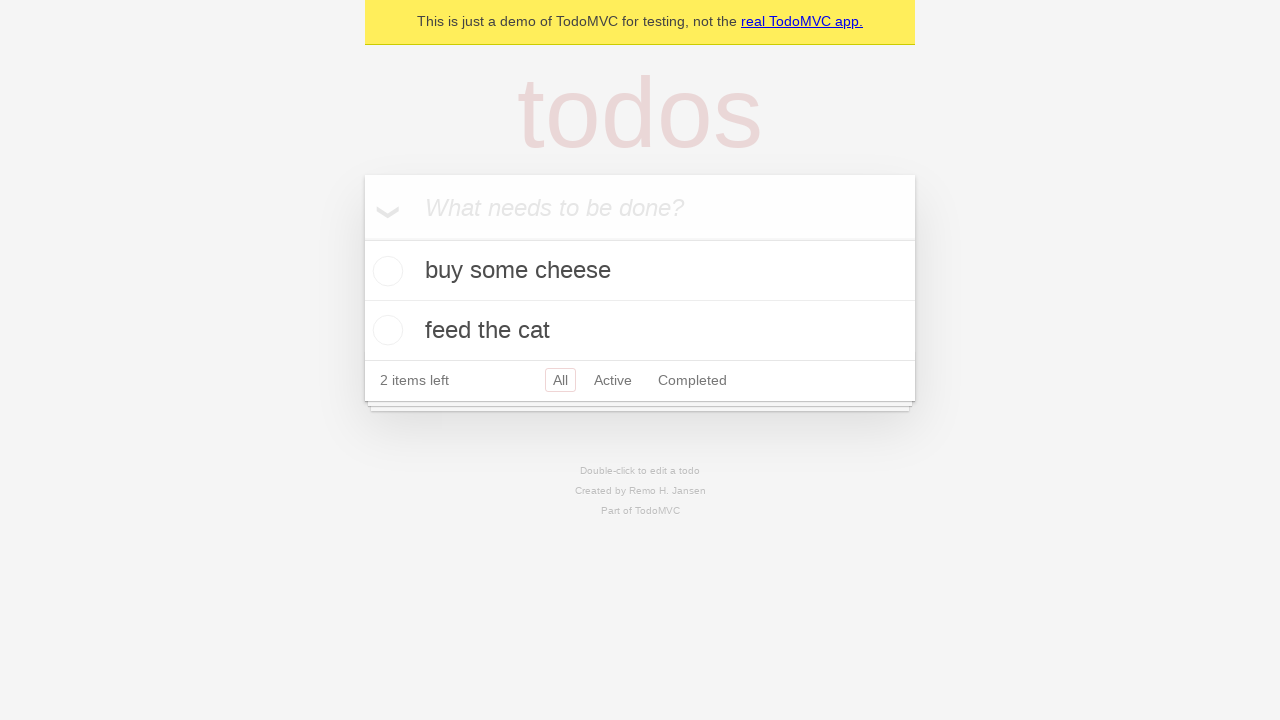